Launches browser and navigates to Flipkart homepage, verifying the page loads successfully

Starting URL: https://www.flipkart.com/

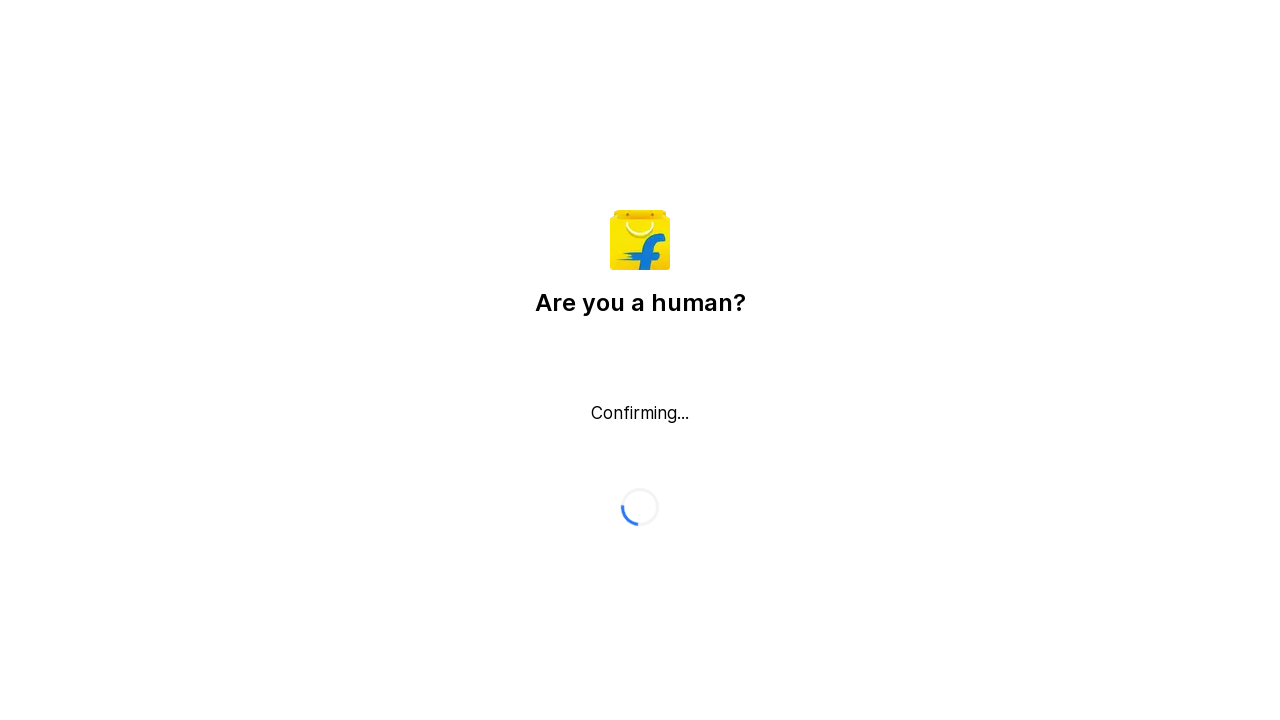

Page DOM content loaded
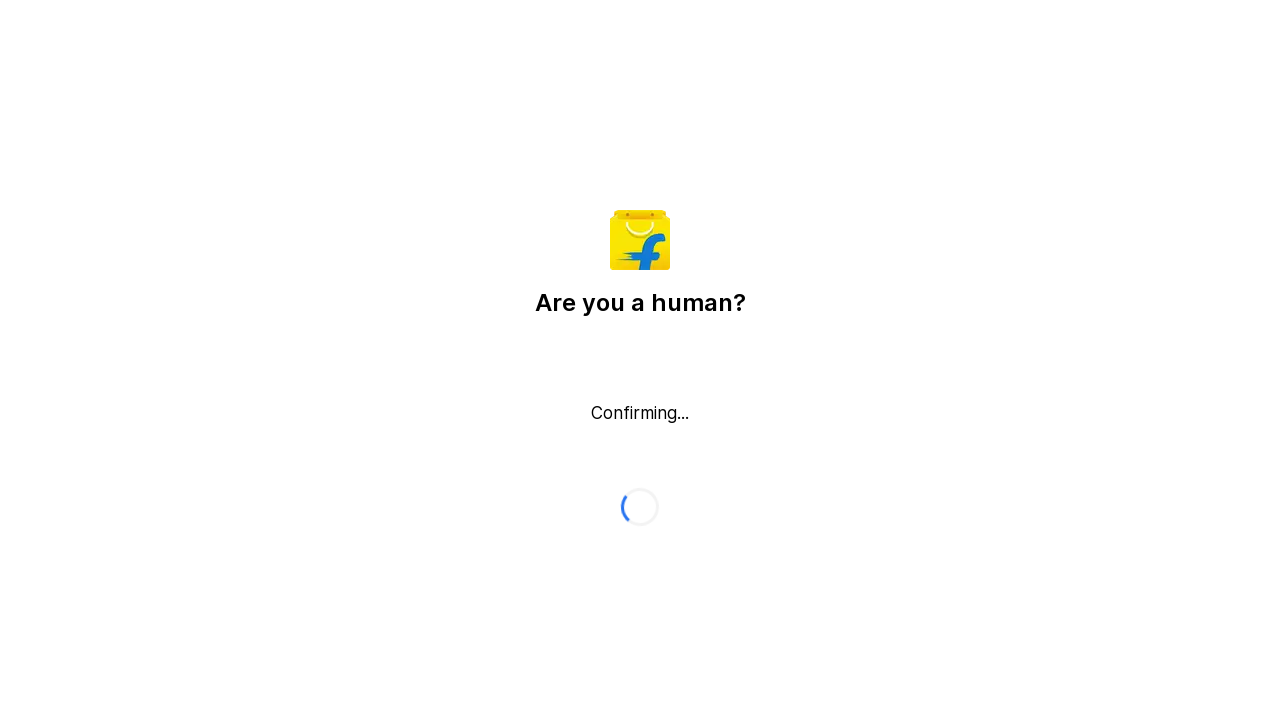

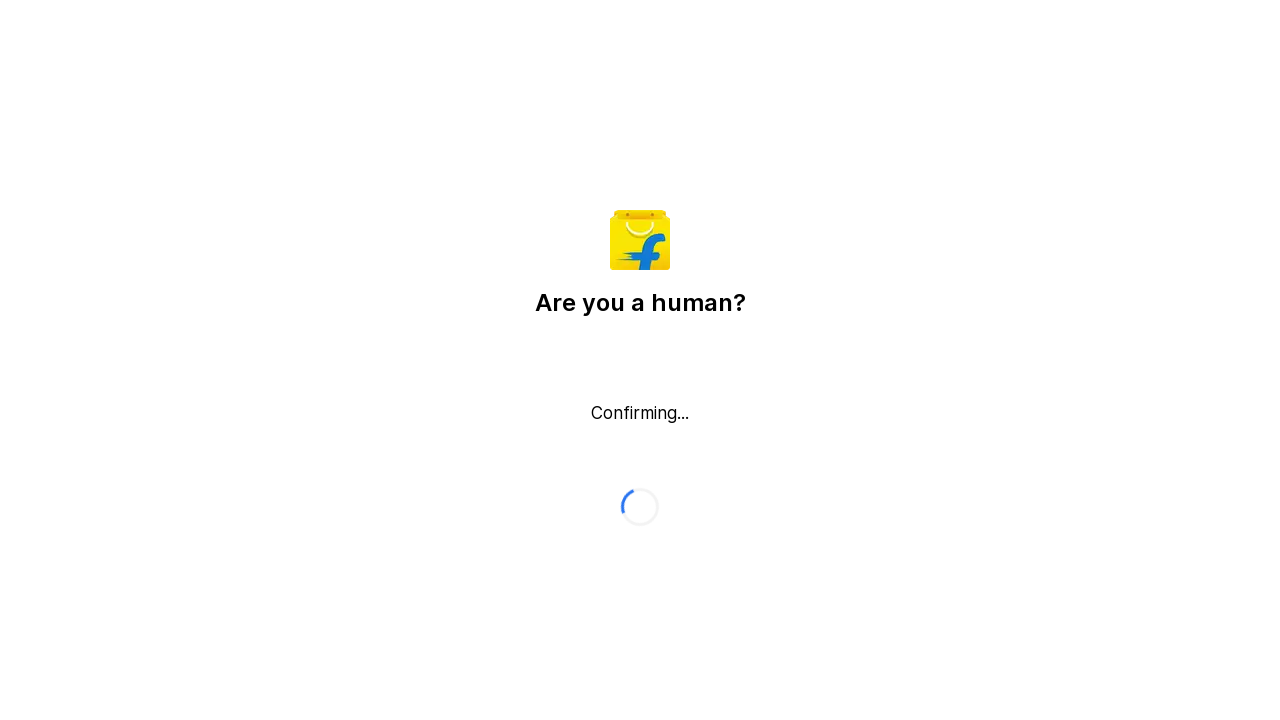